Navigates from the main page through Frames link to iFrame page and verifies the page header is present

Starting URL: https://the-internet.herokuapp.com/

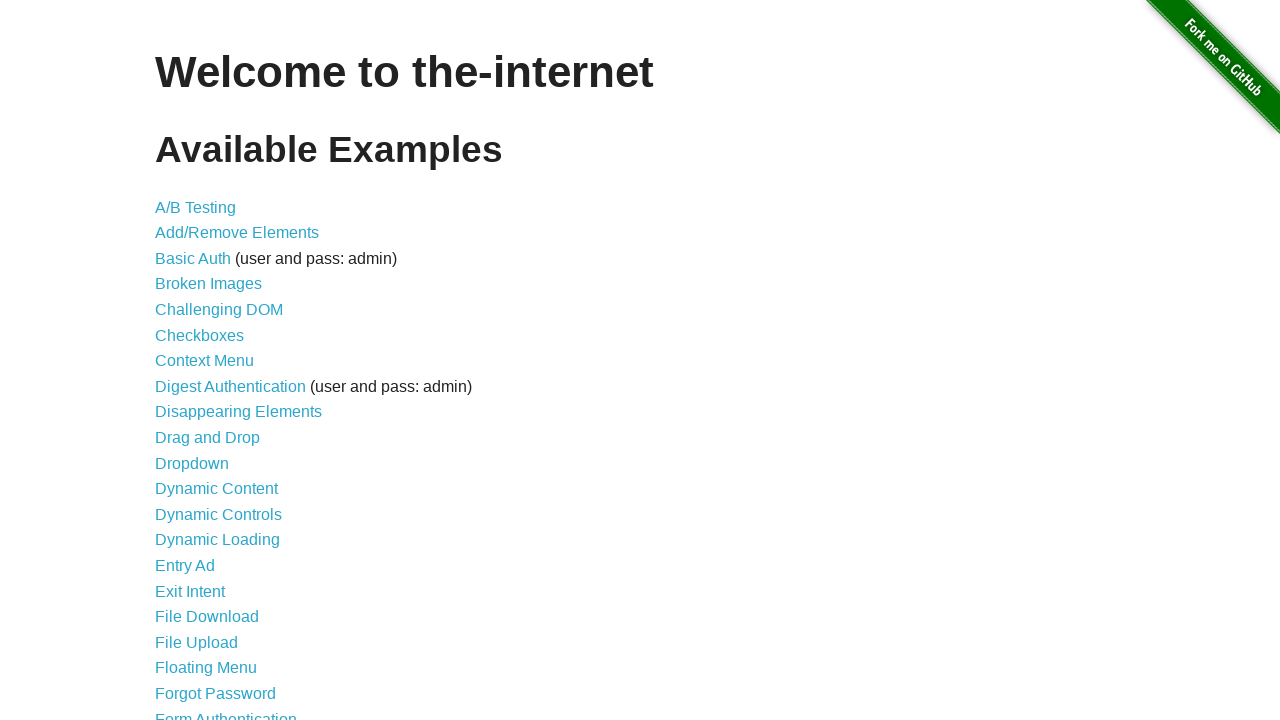

Clicked on Frames link at (182, 361) on a[href='/frames']
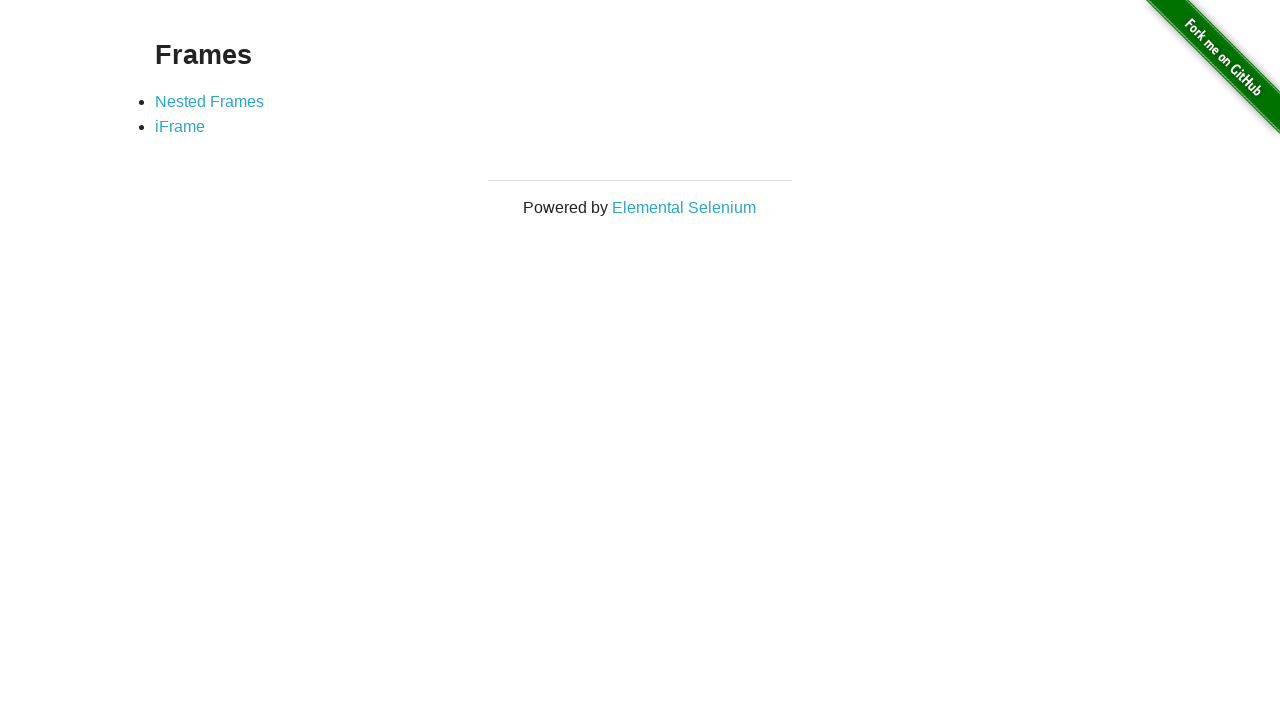

Clicked on iFrame link at (180, 127) on a[href='/iframe']
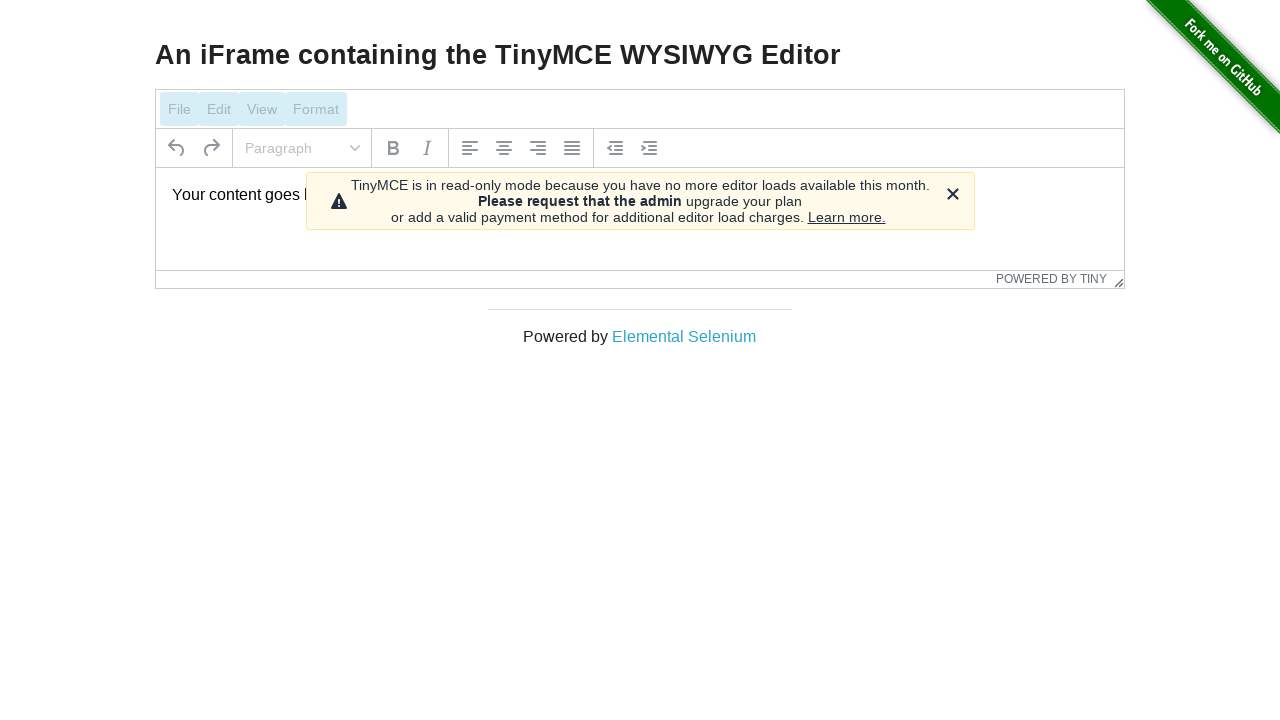

Verified page header (h3) is present on iframe page
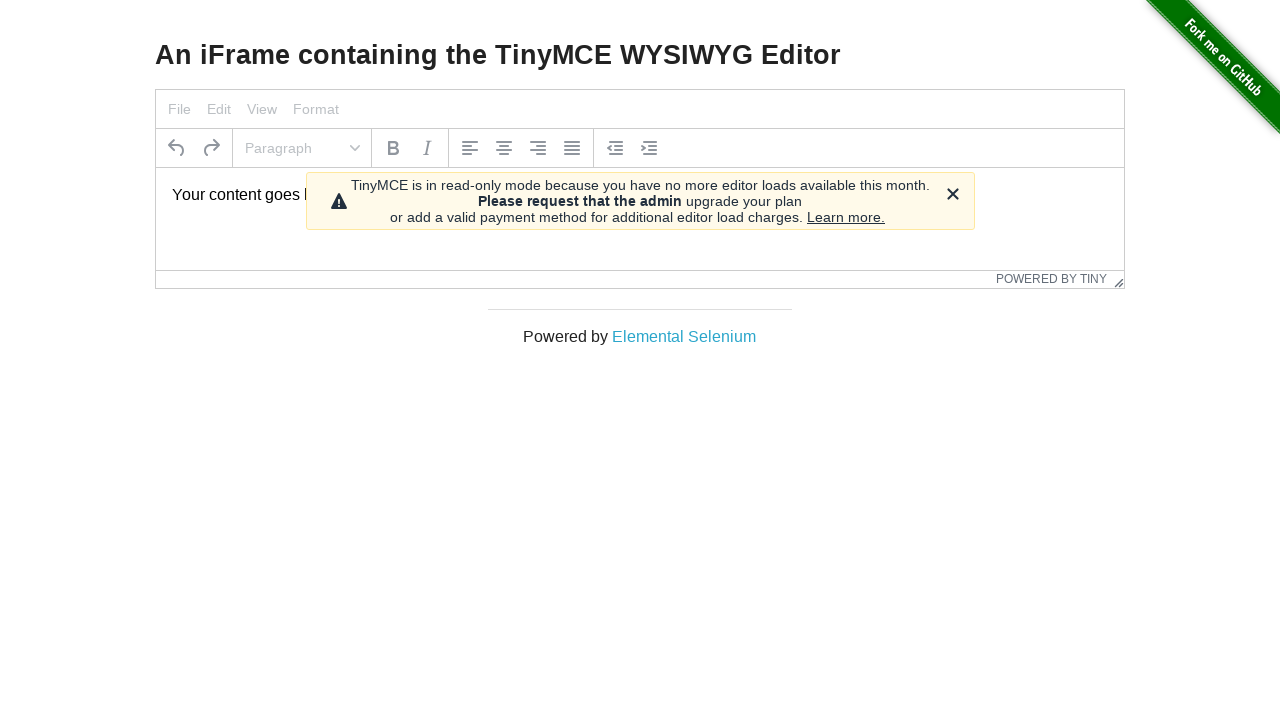

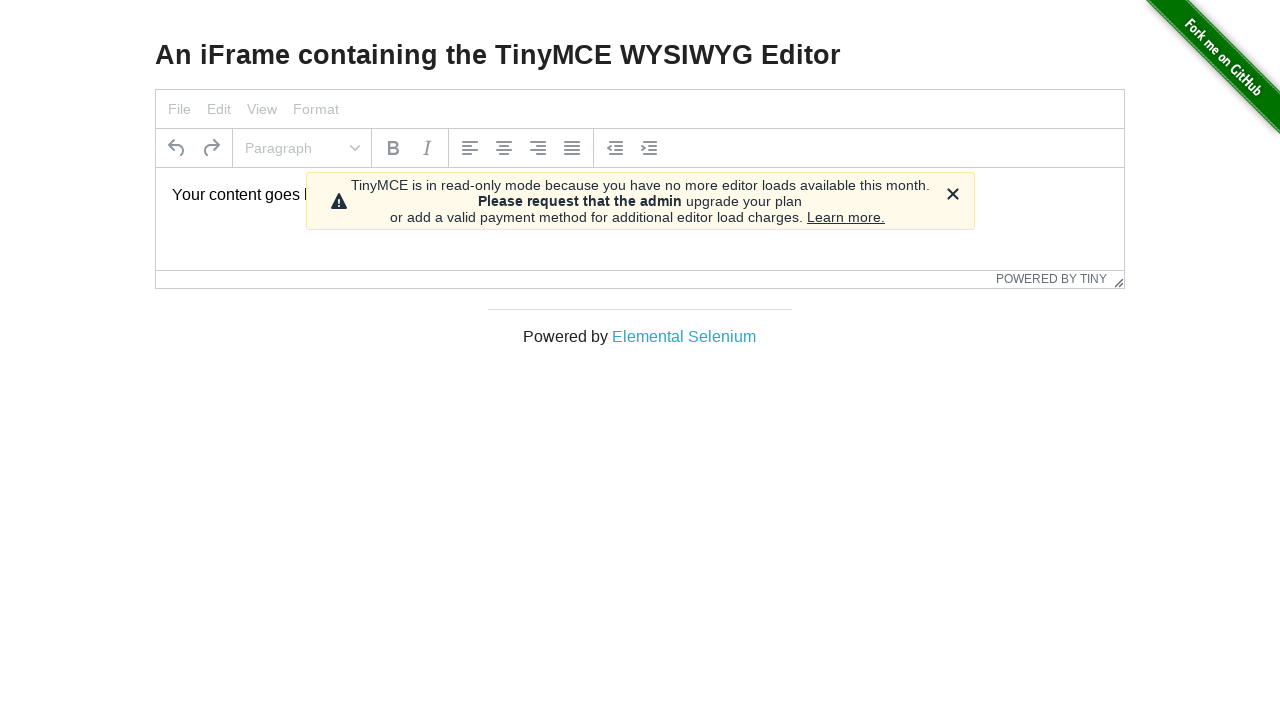